Tests a student registration form by filling out all fields including text inputs, radio buttons, checkboxes, dropdowns, date picker, and file upload, then verifies the submission success modal and result table values.

Starting URL: https://demoqa.com/automation-practice-form

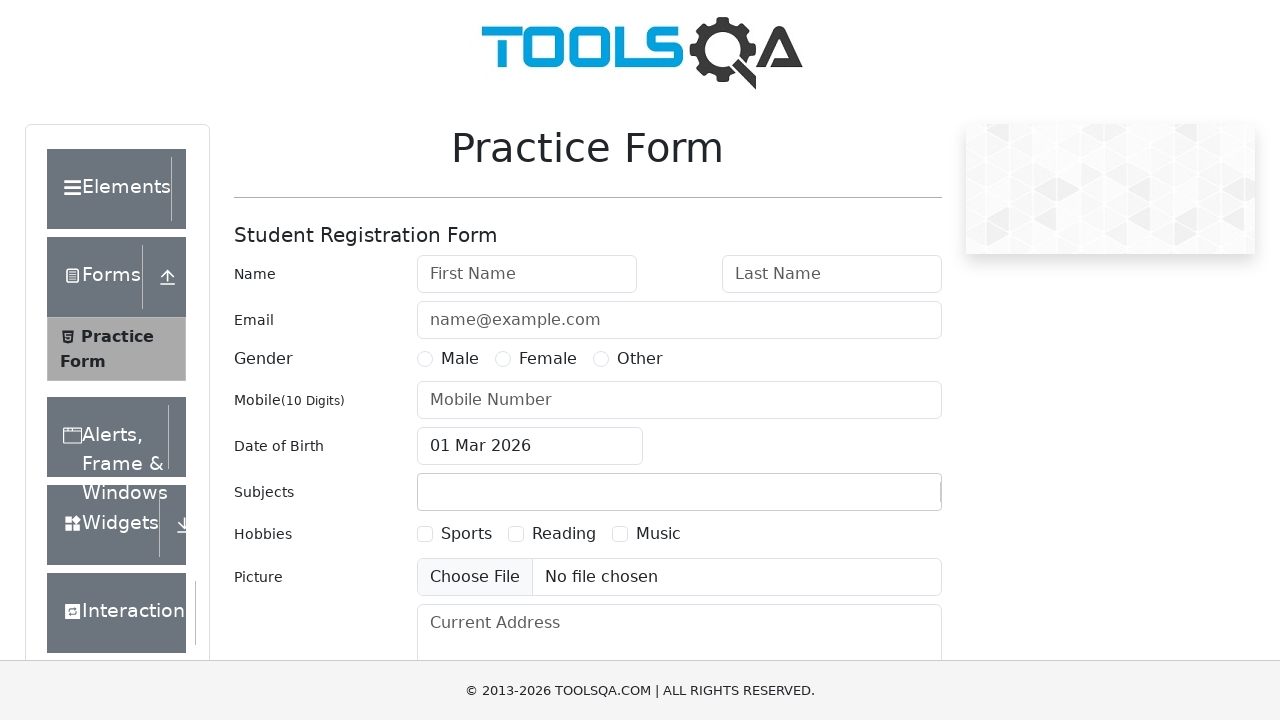

Removed fixed ad banner using JavaScript
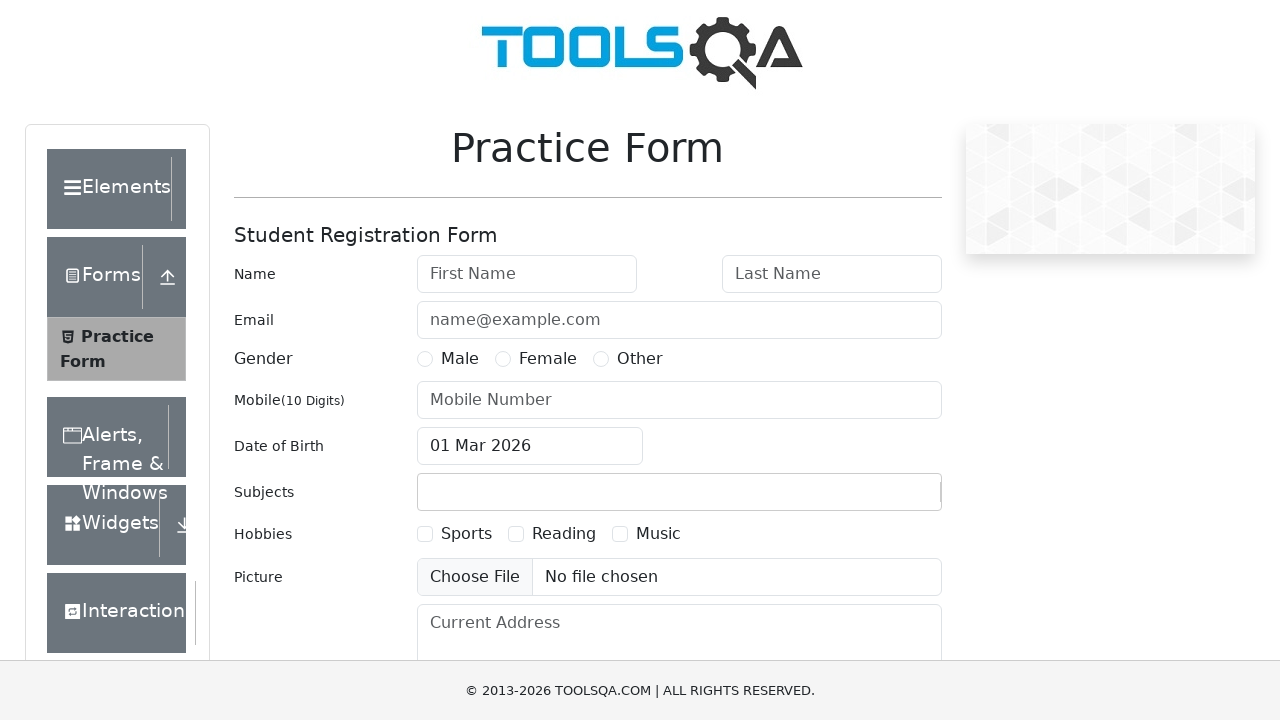

Removed footer element using JavaScript
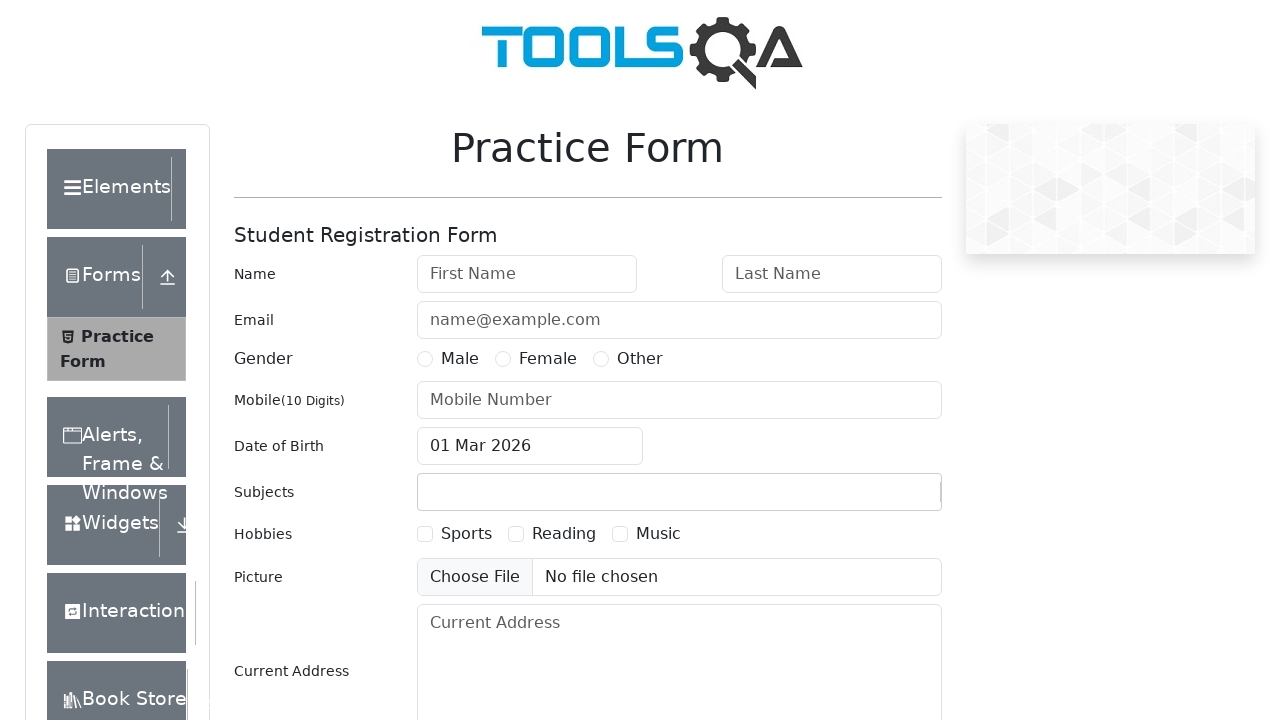

Filled first name field with 'Jane' on #firstName
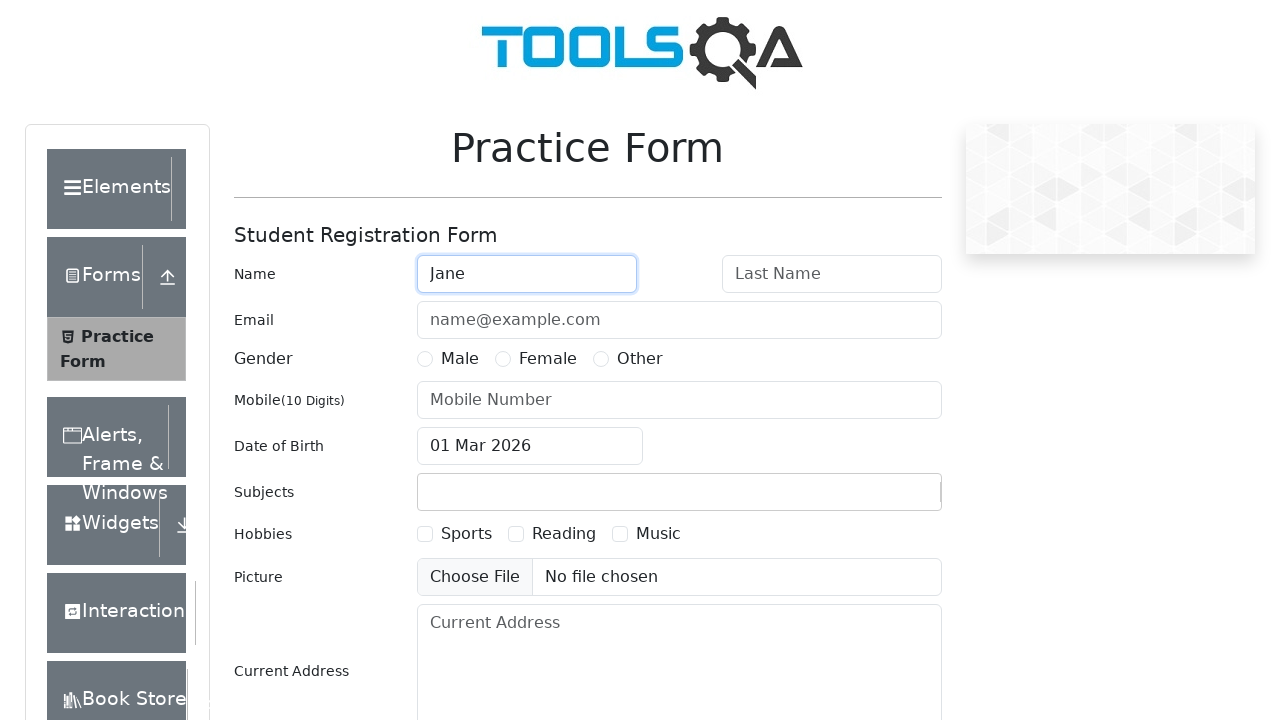

Filled last name field with 'Doe' on #lastName
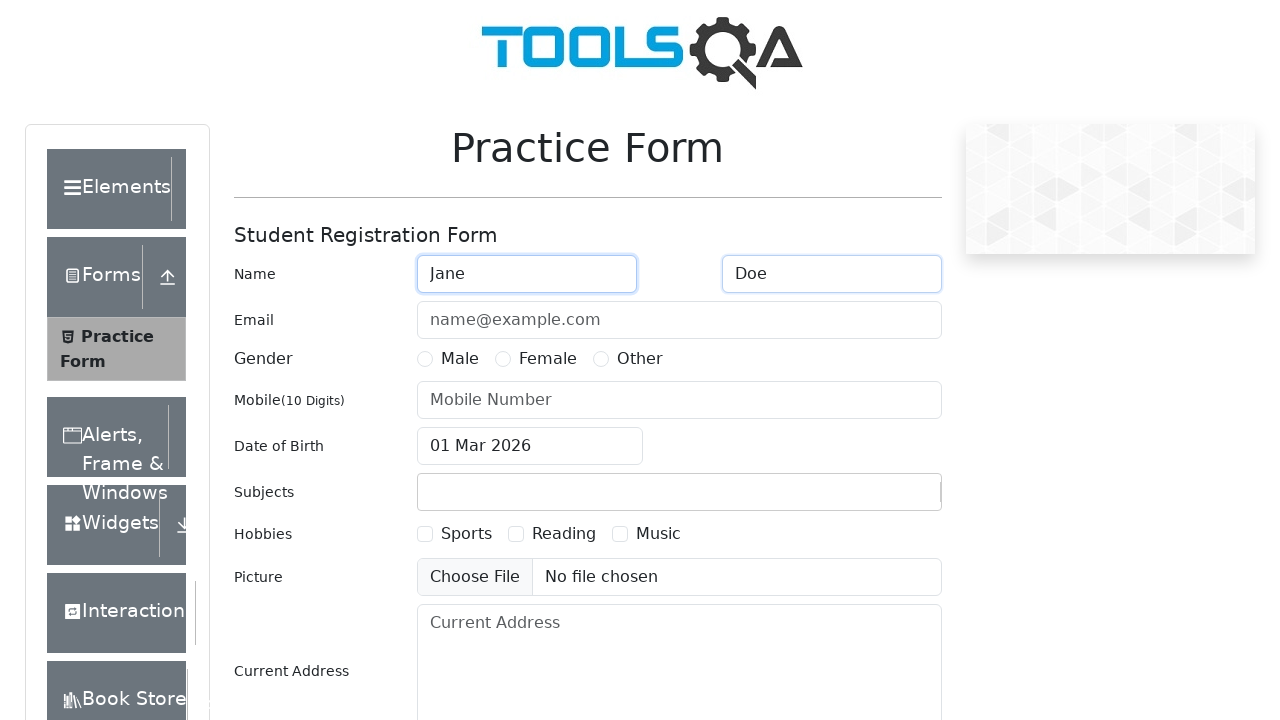

Filled email field with 'jana@test.com' on #userEmail
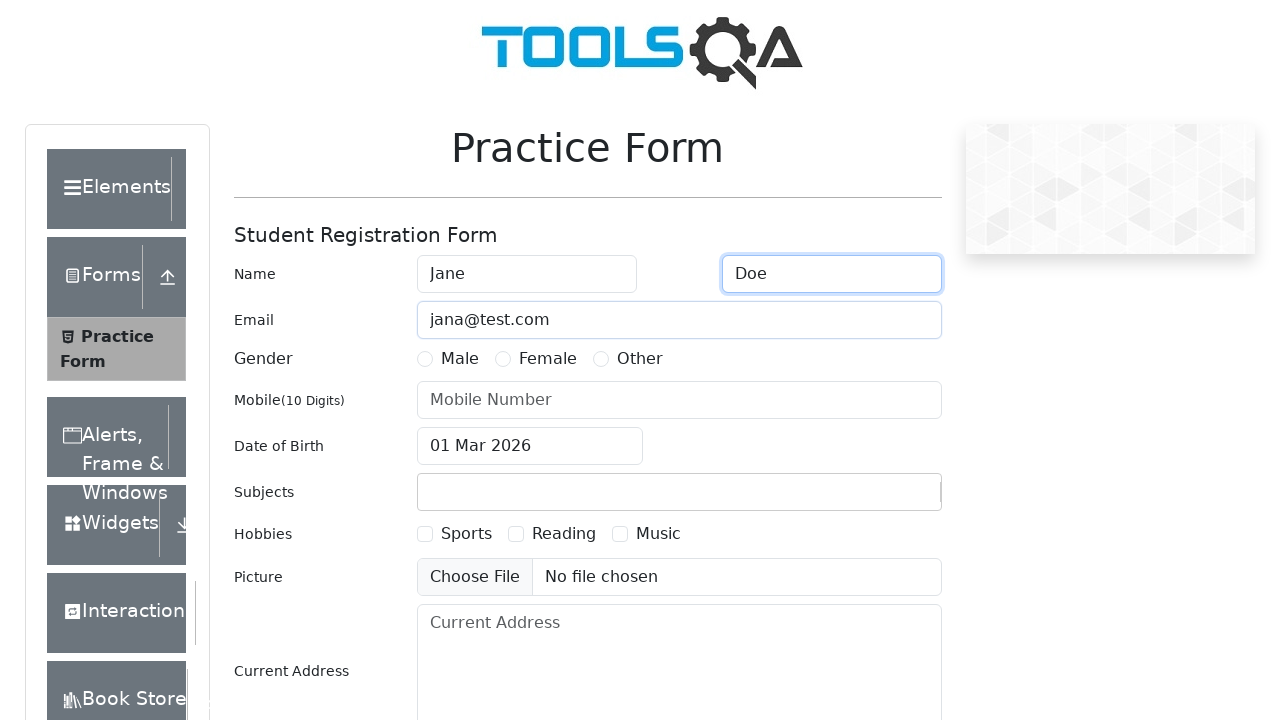

Selected gender radio button (option 1) at (460, 359) on label[for='gender-radio-1']
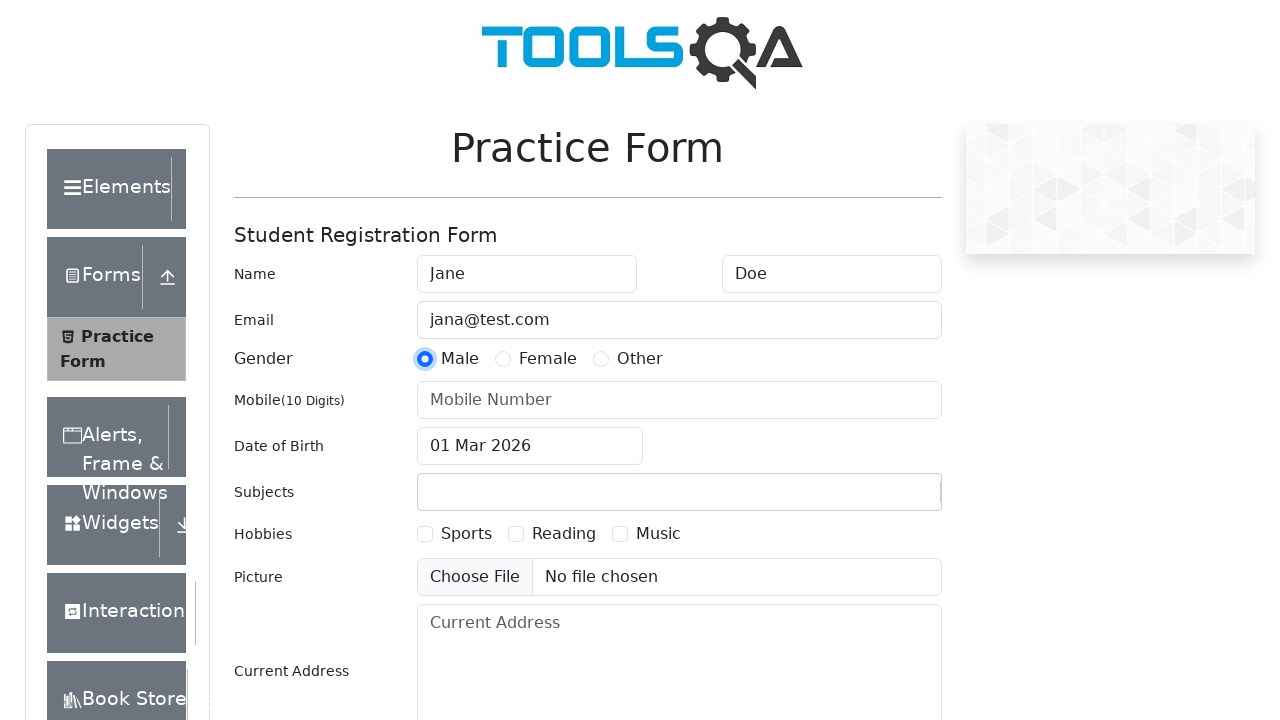

Filled mobile number field with '1234567890' on #userNumber
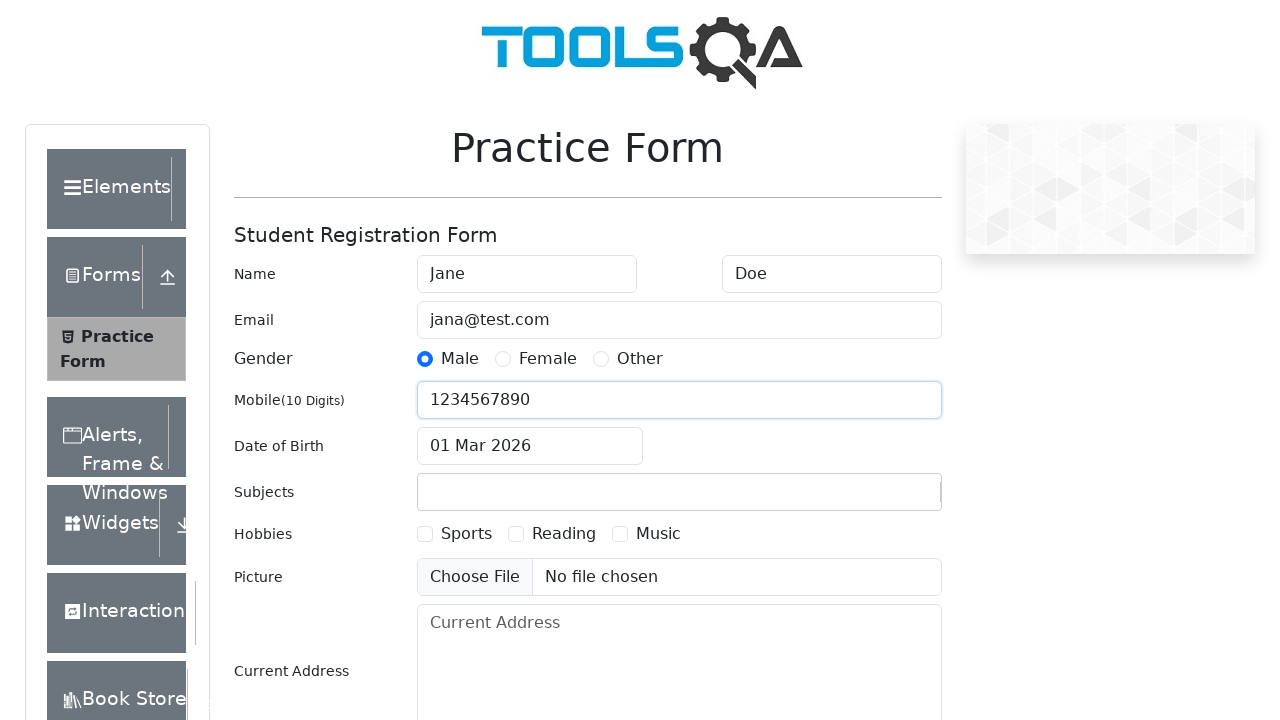

Filled subjects field with 'Chemistry' on #subjectsInput
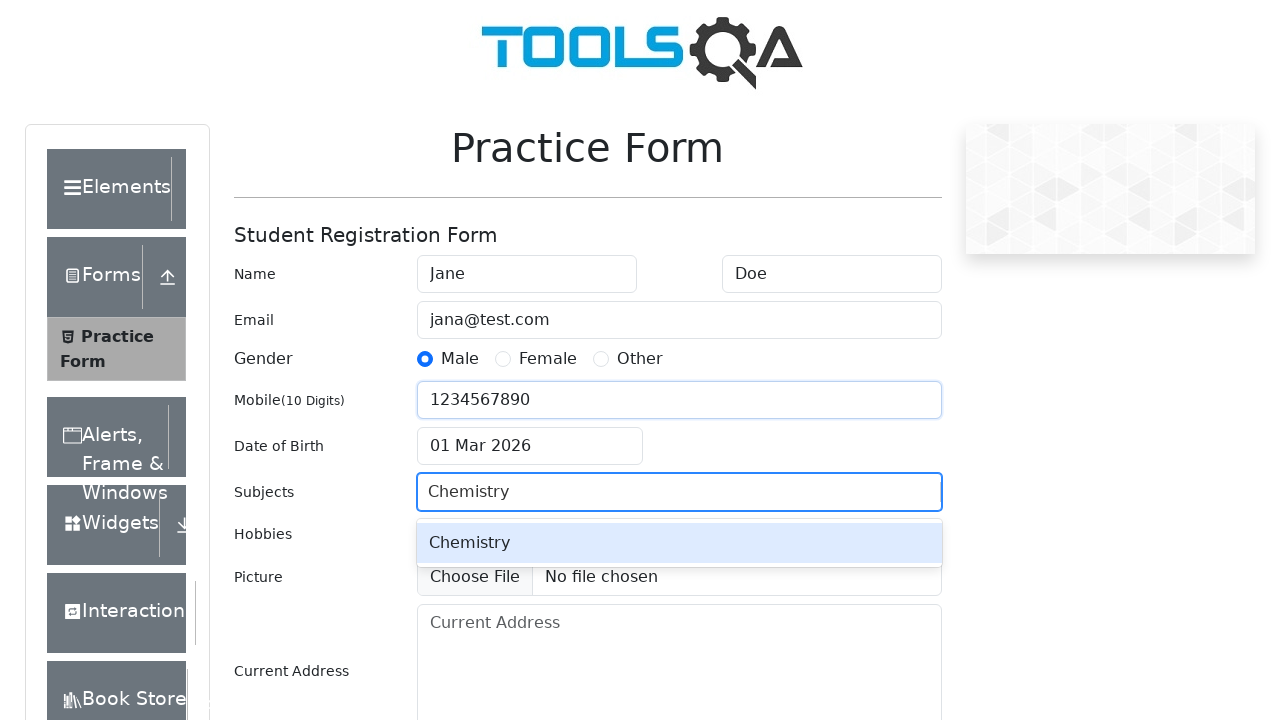

Pressed ArrowDown to navigate autocomplete dropdown
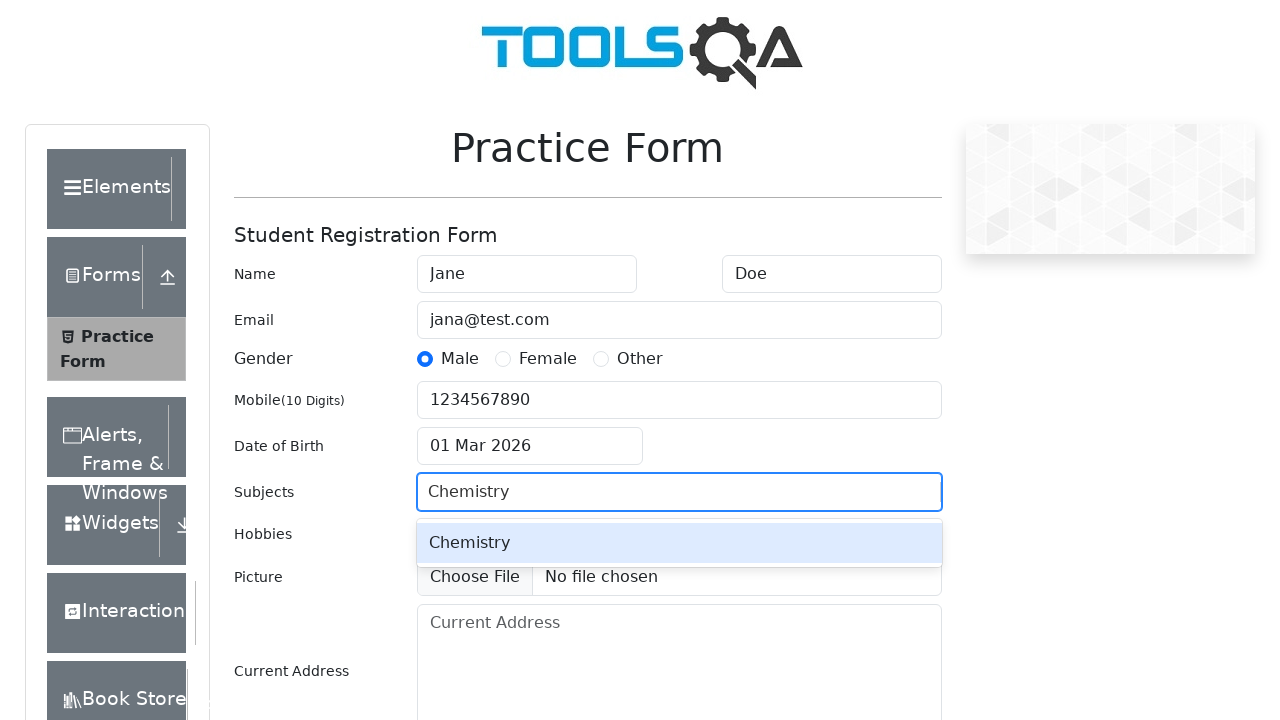

Pressed Enter to select Chemistry from autocomplete
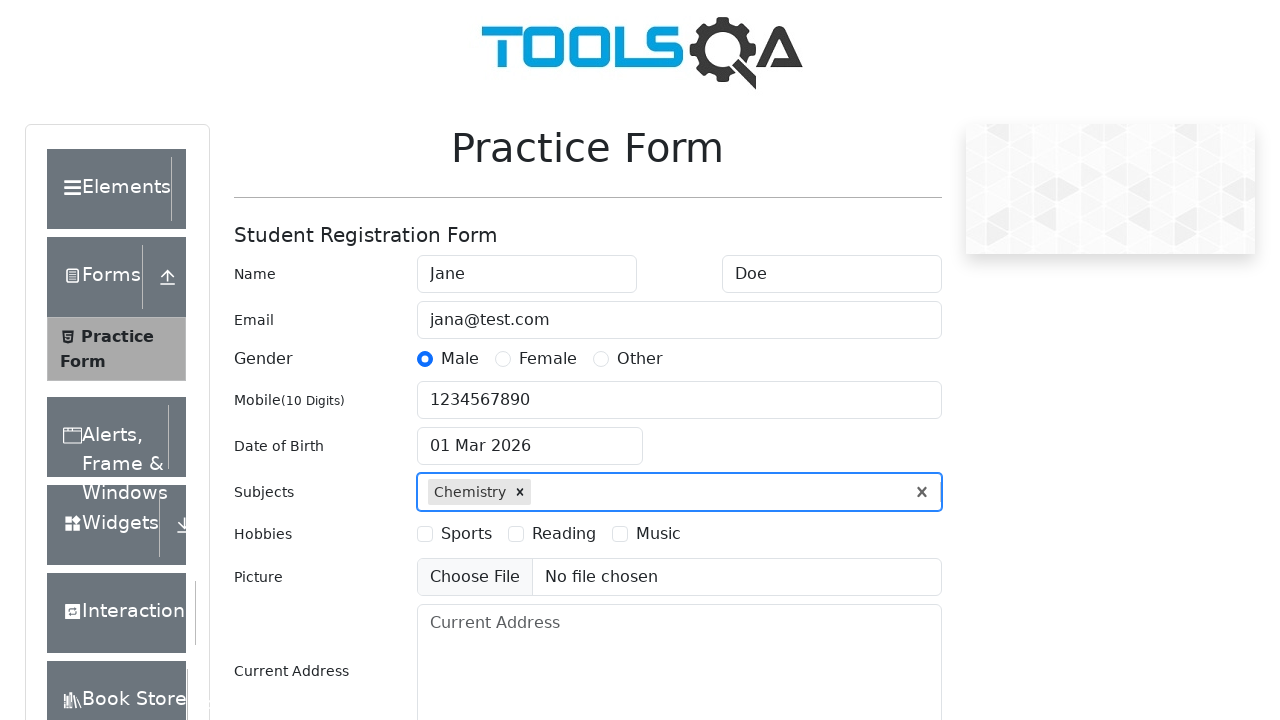

Filled subjects field with 'Computer Science' on #subjectsInput
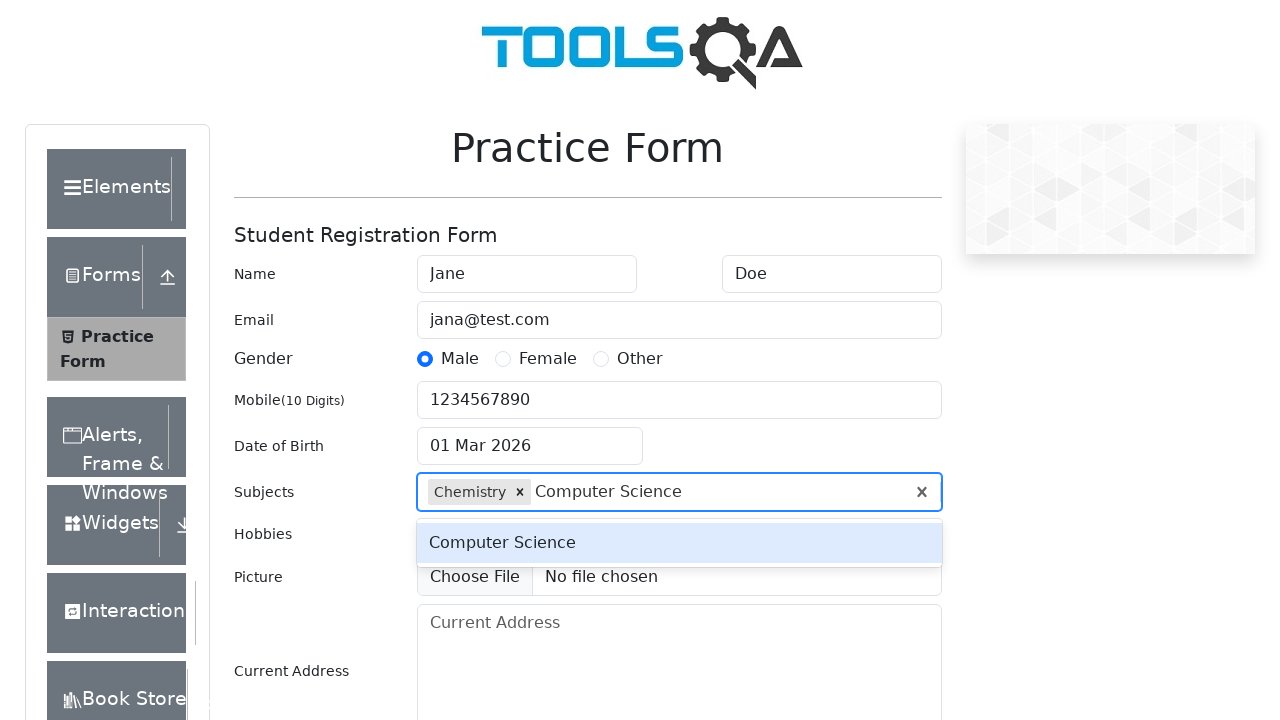

Pressed Tab to select Computer Science from autocomplete
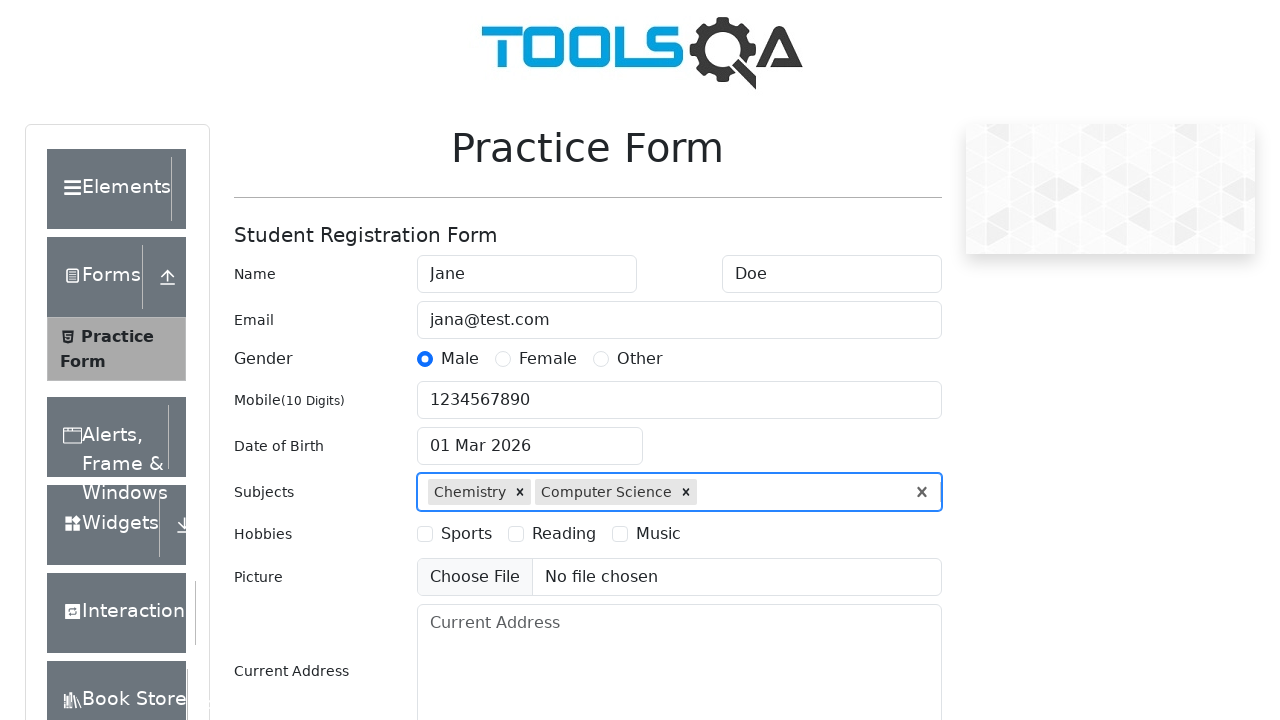

Scrolled hobbies checkbox into view
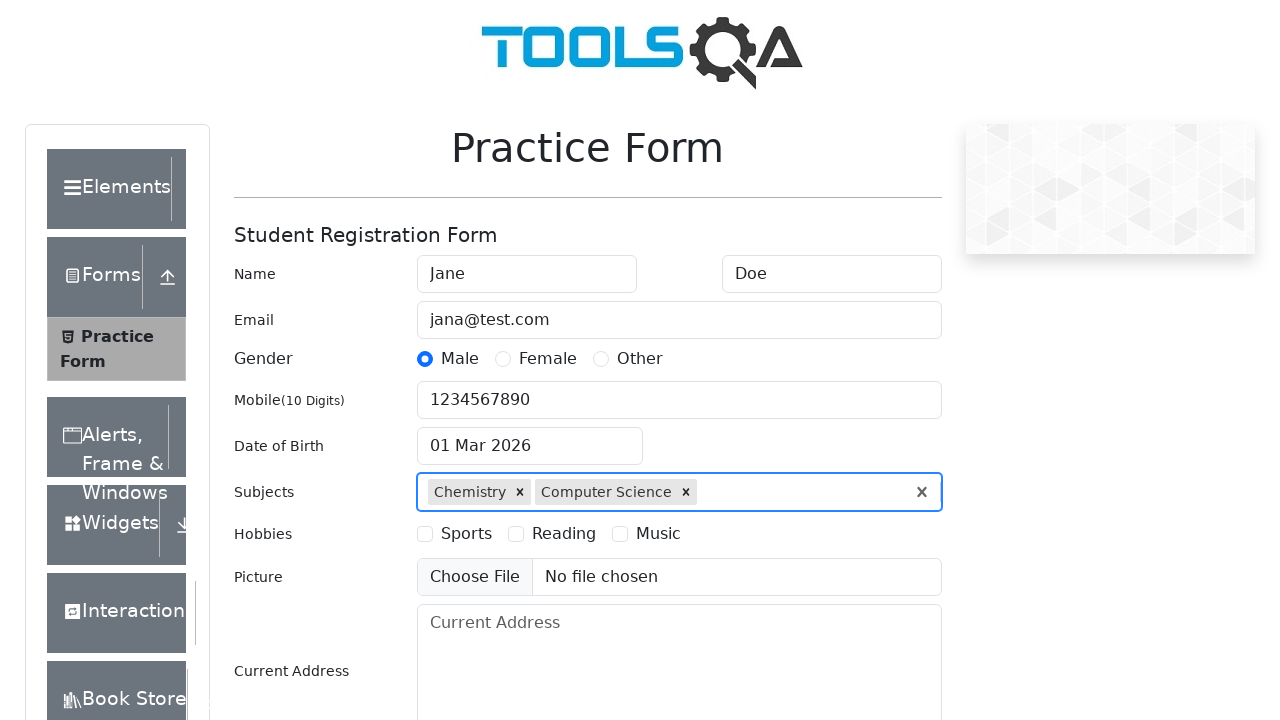

Clicked hobbies checkbox (option 1) at (466, 534) on label[for='hobbies-checkbox-1']
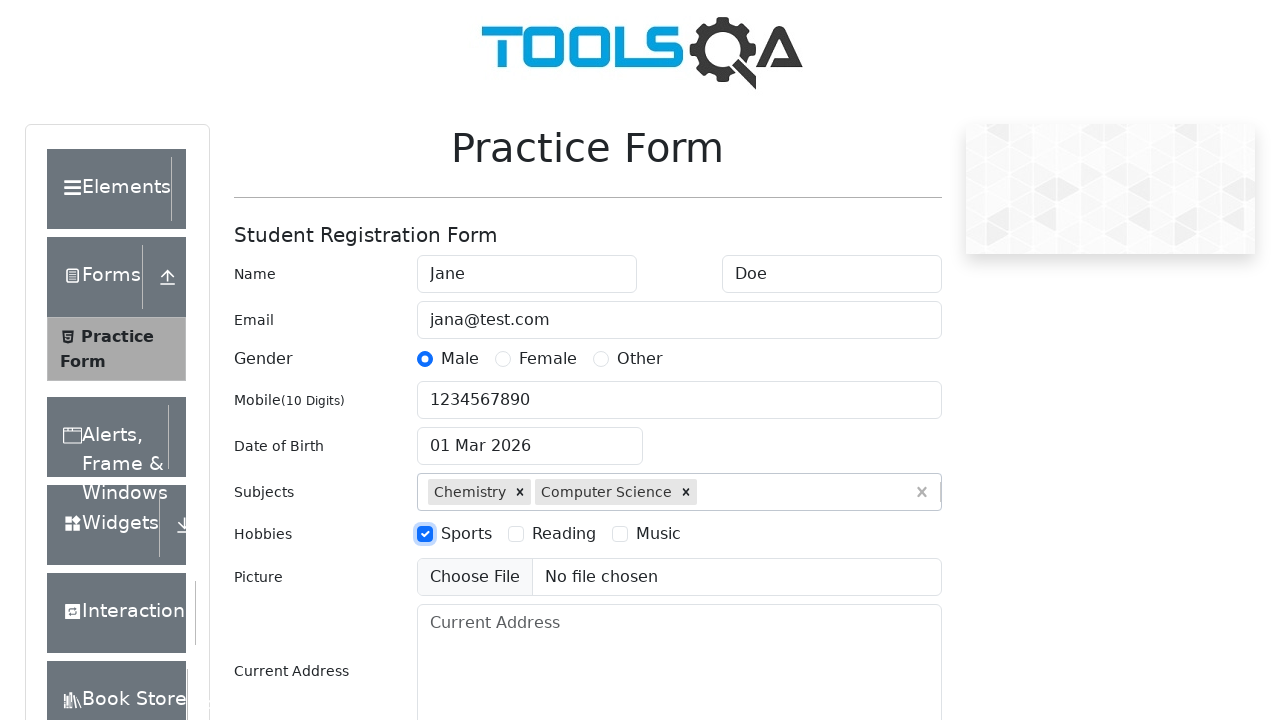

Filled current address field with '17926 Eleanora Islands' on #currentAddress
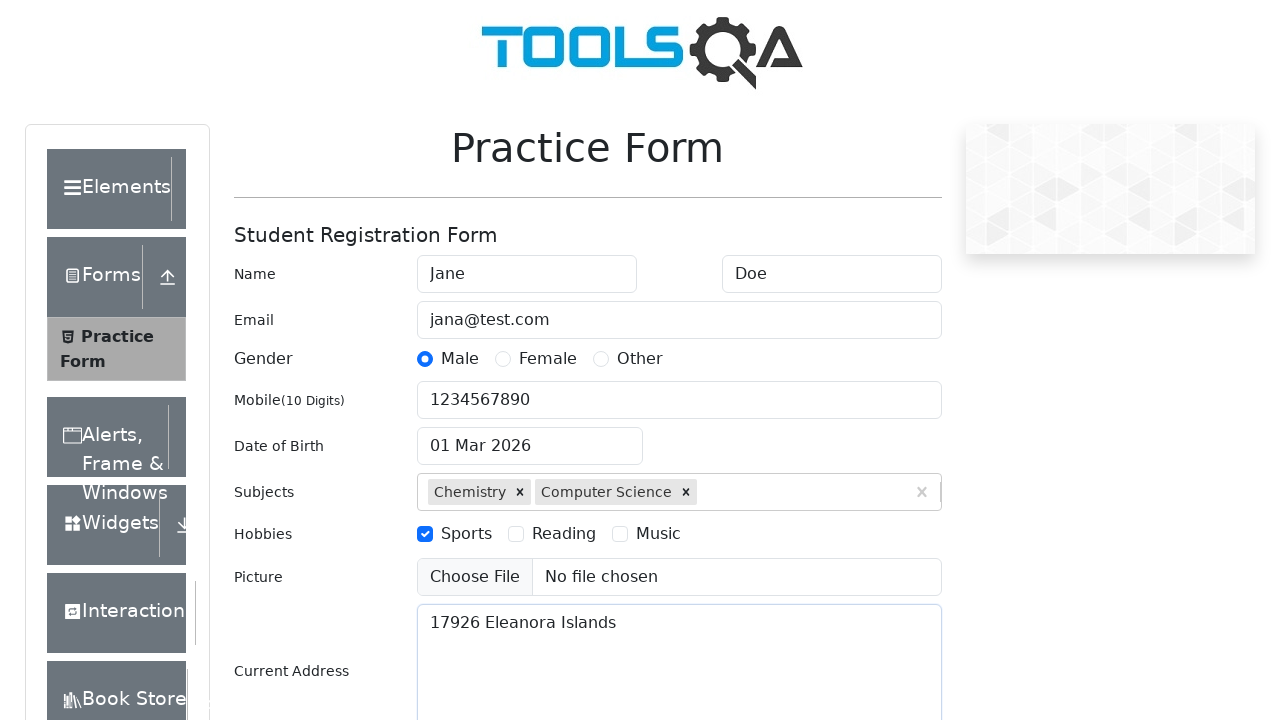

Clicked state dropdown to open at (527, 437) on #state
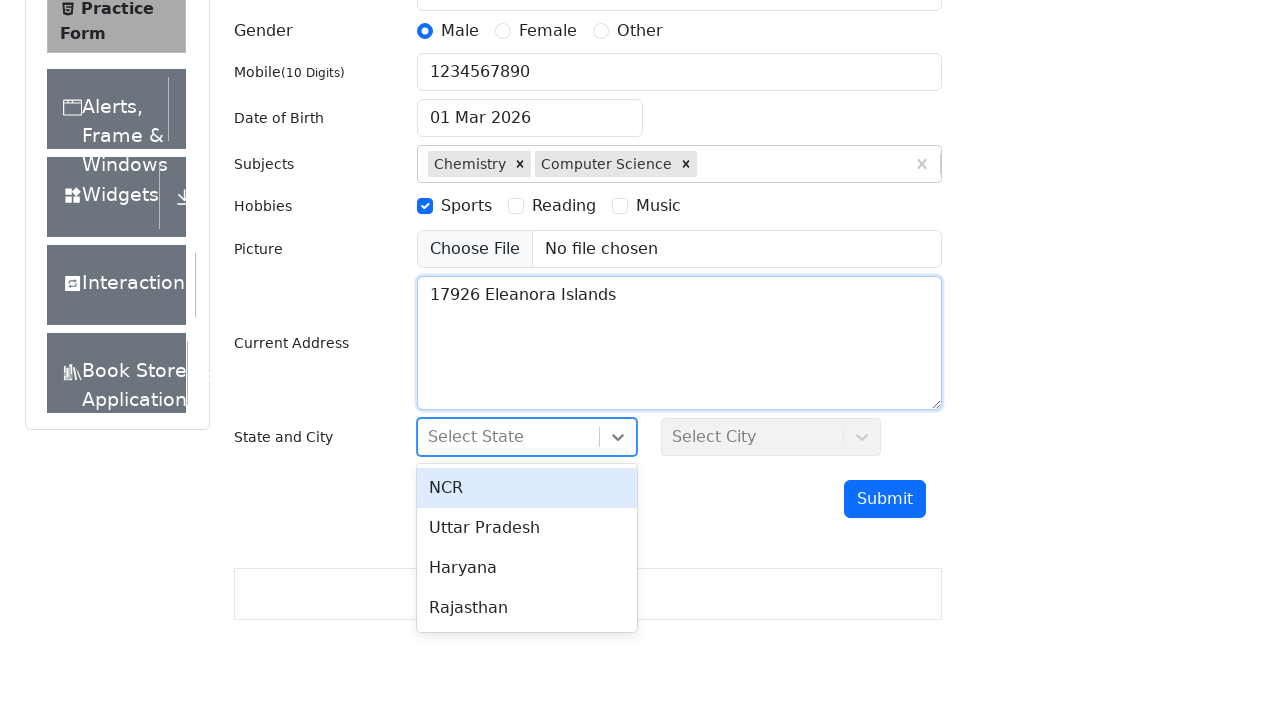

Selected first option from state dropdown at (527, 488) on #react-select-3-option-0
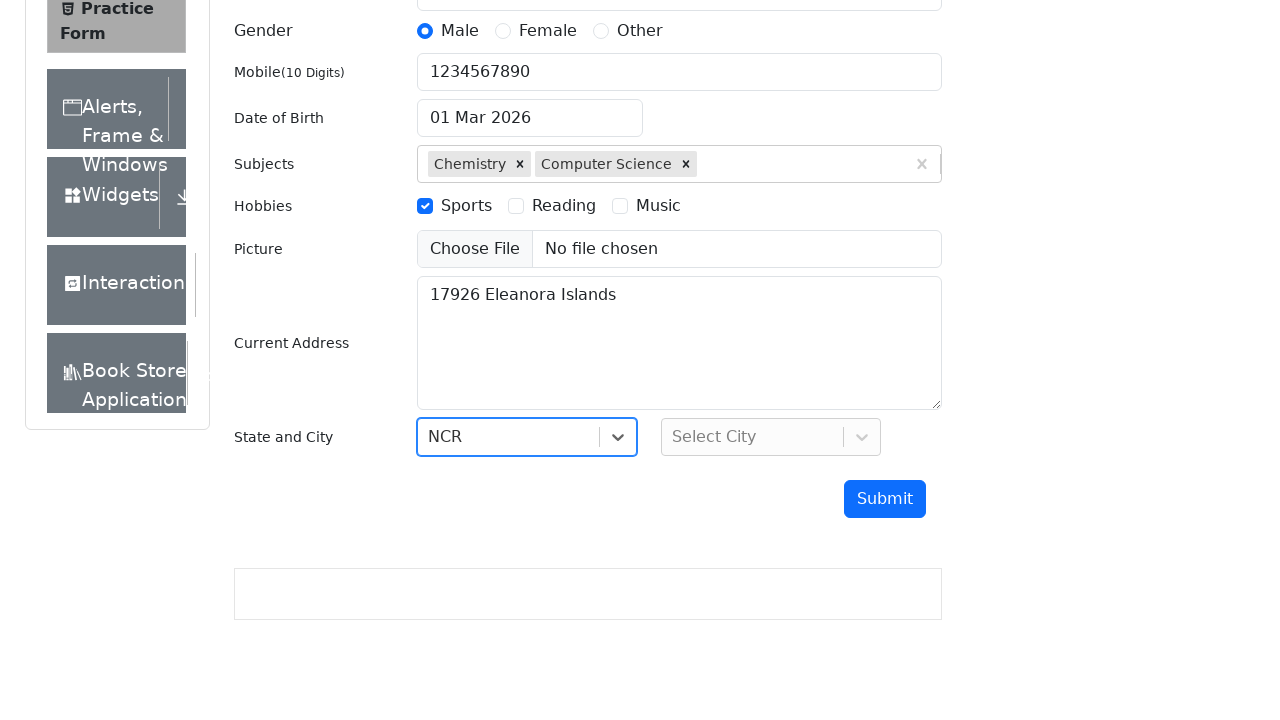

Clicked city dropdown to open at (771, 437) on #city
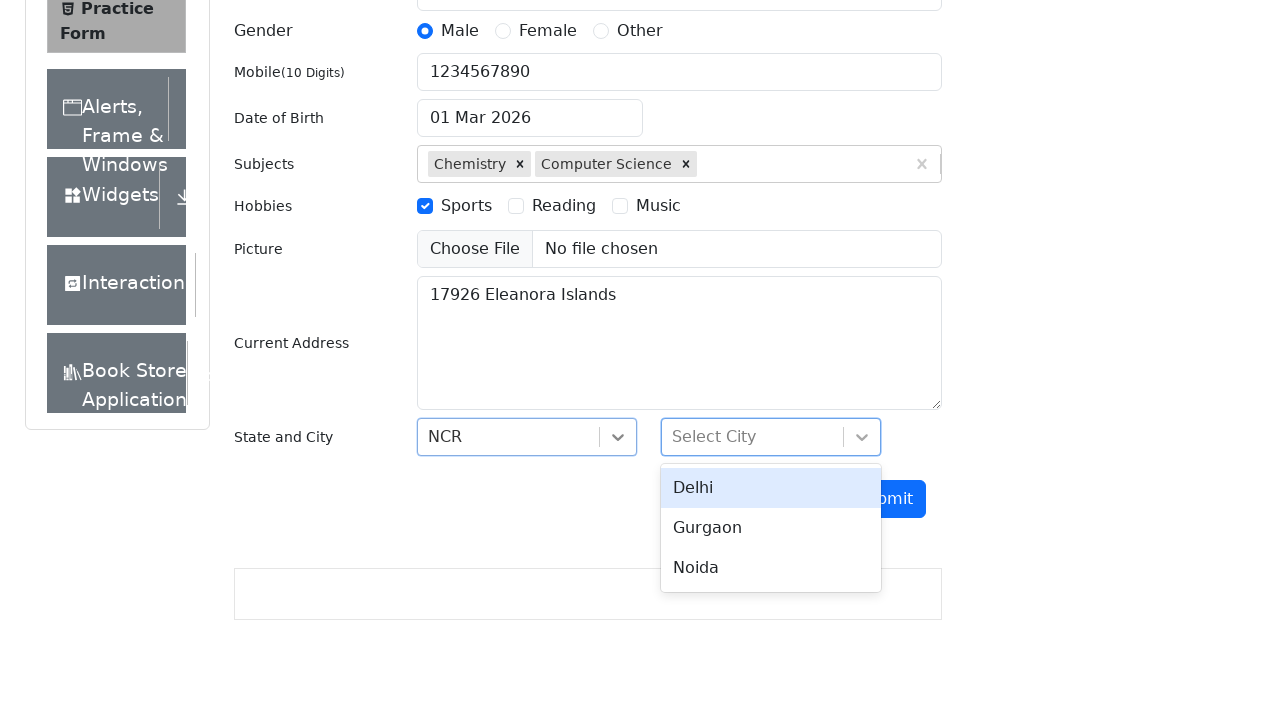

Selected first option from city dropdown at (771, 488) on #react-select-4-option-0
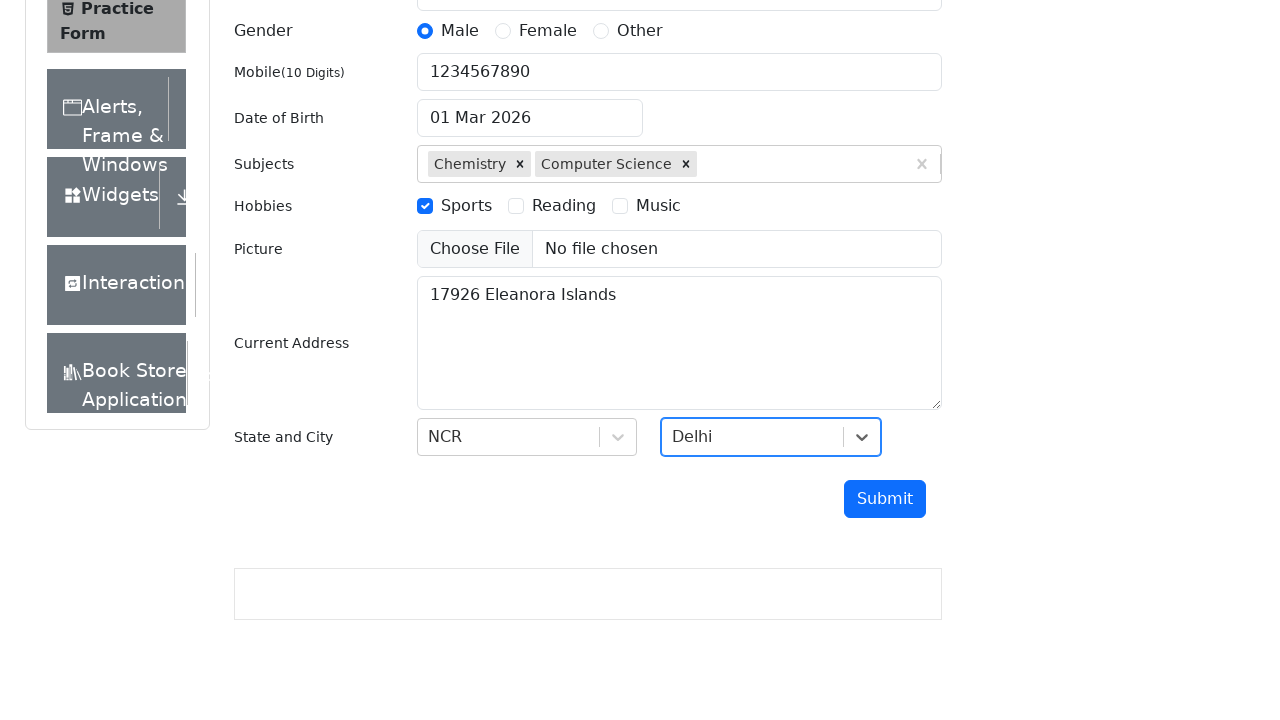

Clicked date of birth input to open datepicker at (530, 118) on #dateOfBirthInput
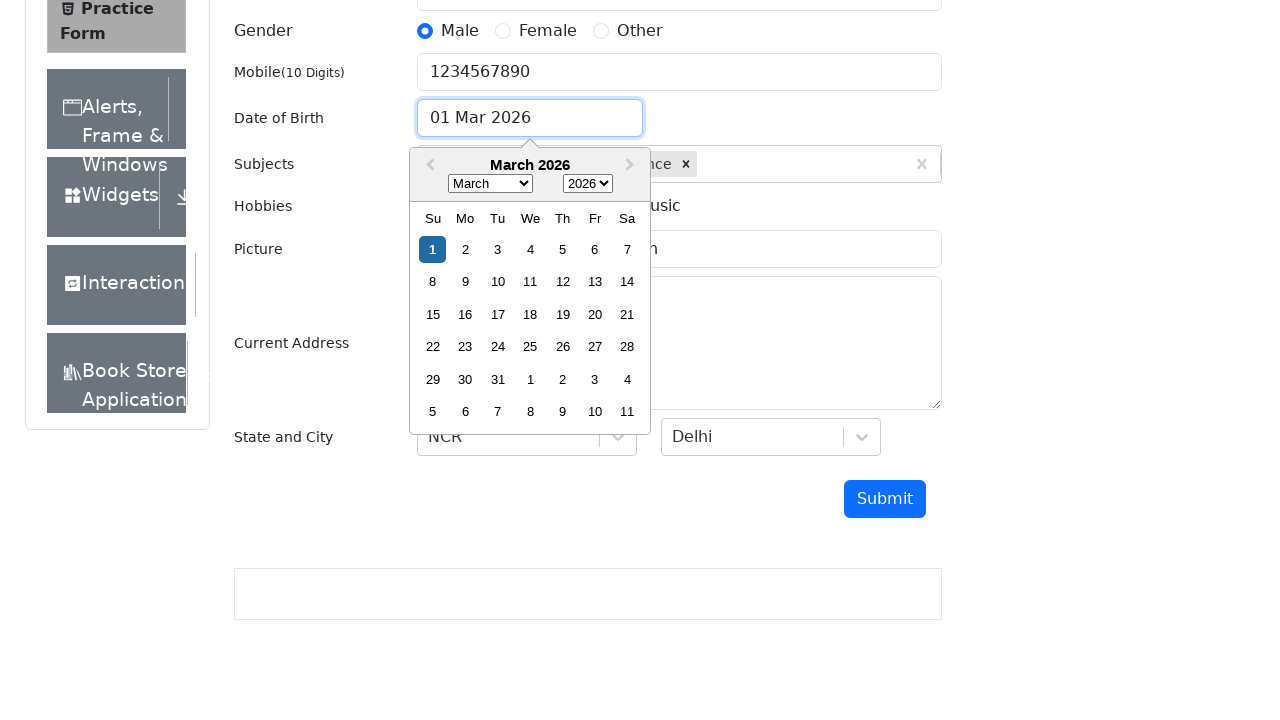

Selected month 4 (May) in datepicker on .react-datepicker__month-select
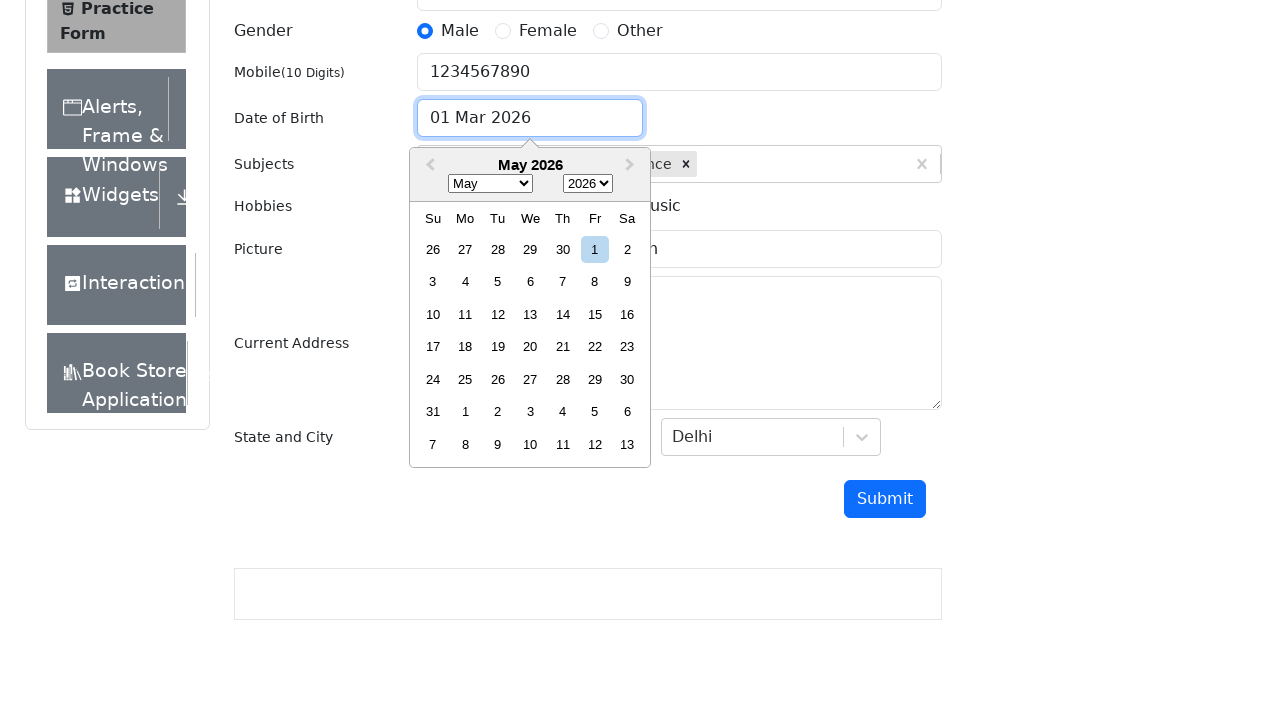

Selected year 2014 in datepicker on .react-datepicker__year-select
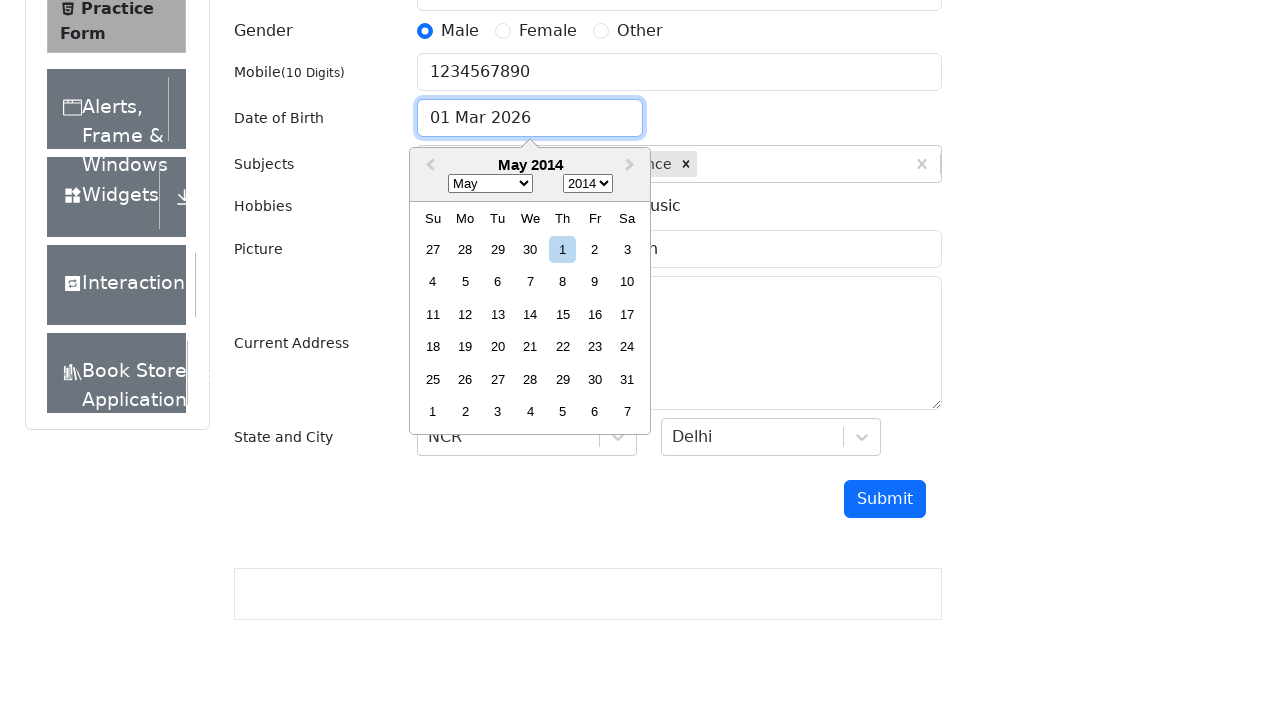

Selected day 4 in datepicker at (433, 282) on .react-datepicker__day.react-datepicker__day--004:not(.react-datepicker__day--ou
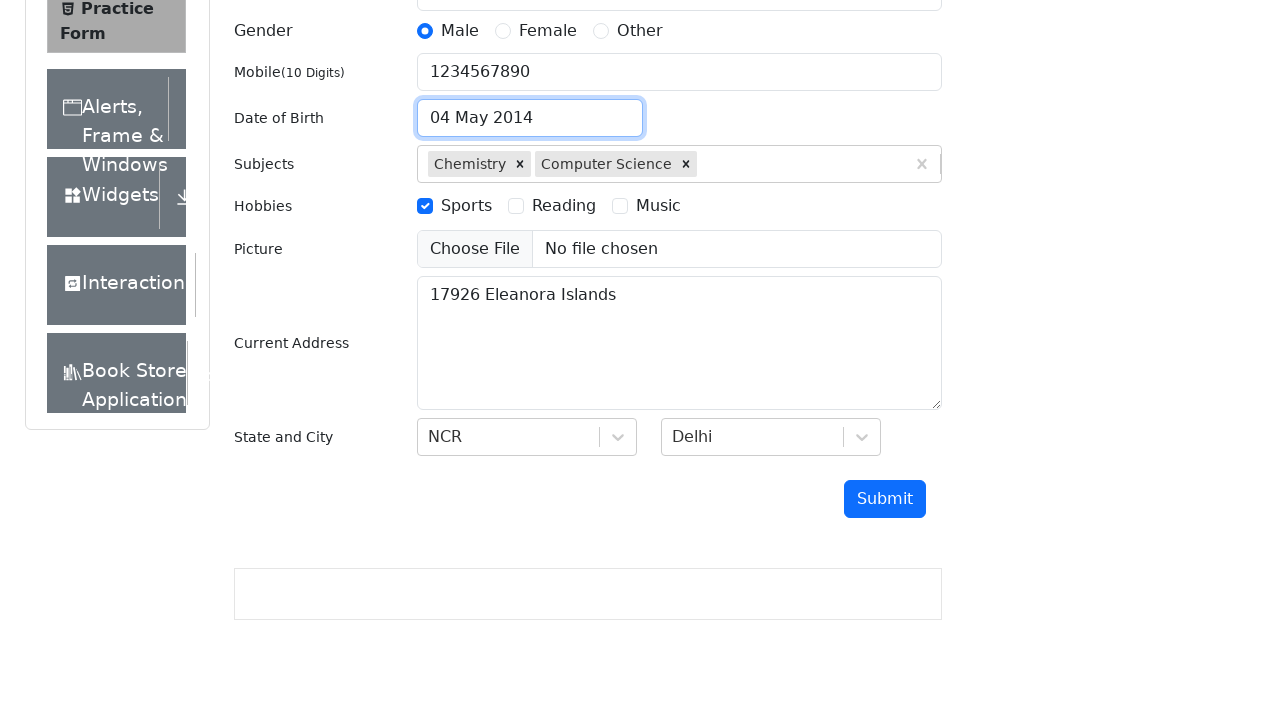

Clicked submit button to submit the form at (885, 499) on #submit
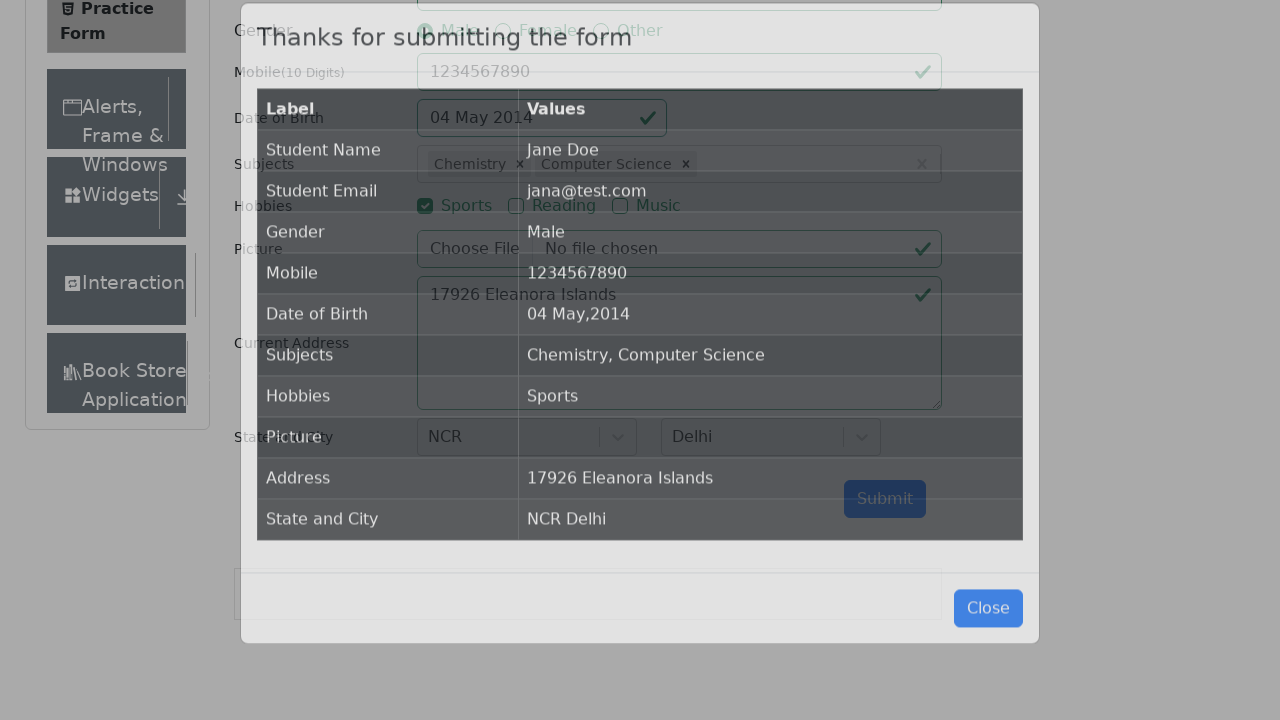

Success modal appeared with title
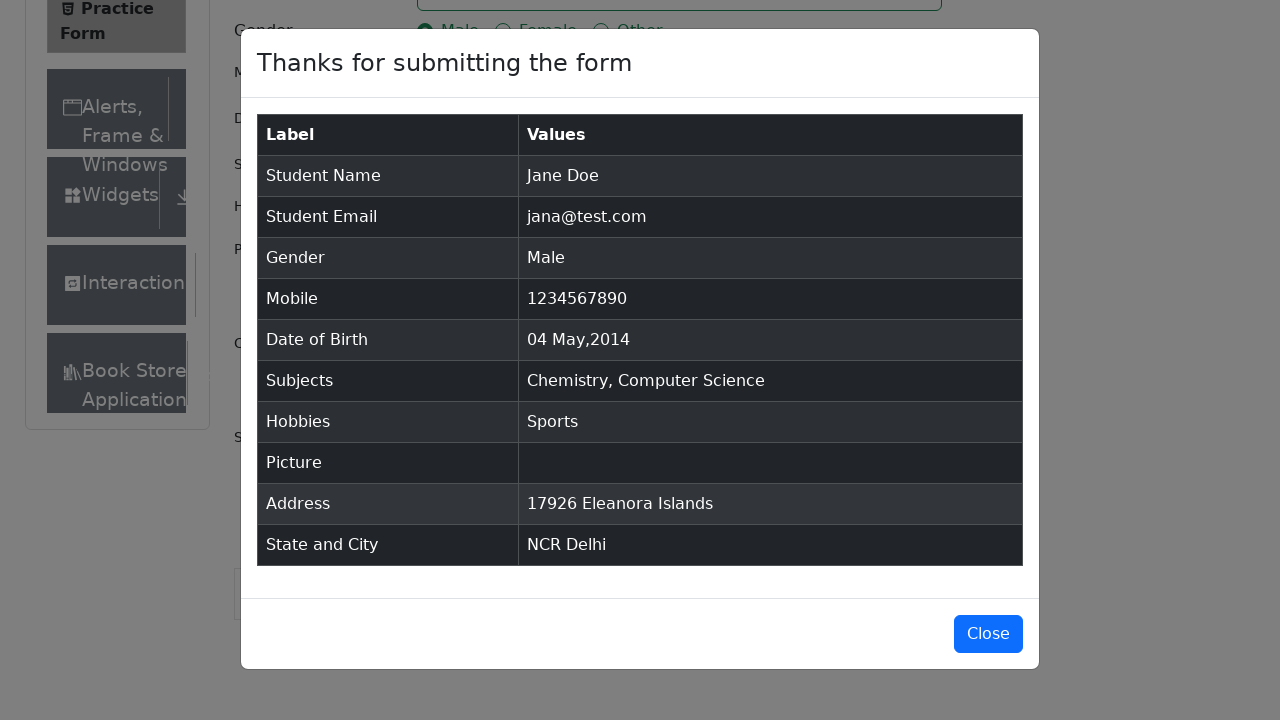

Verified success message 'Thanks for submitting the form'
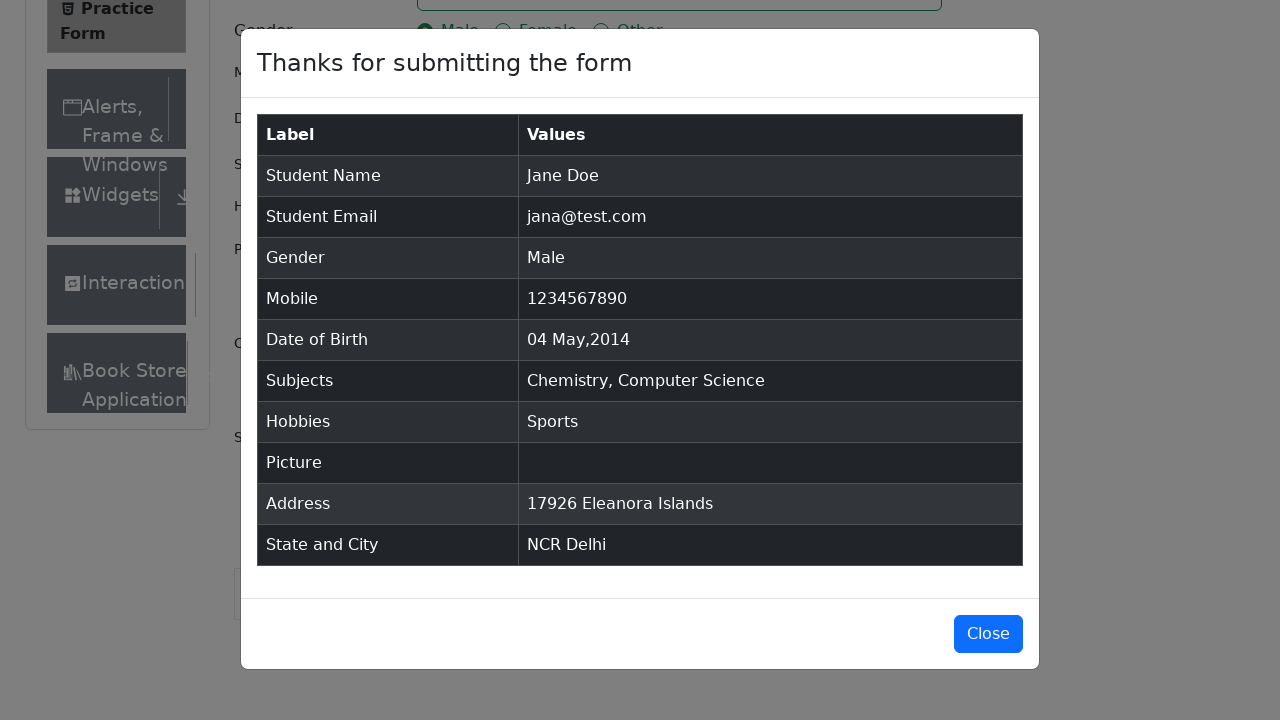

Verified student first name 'Jane' in result table
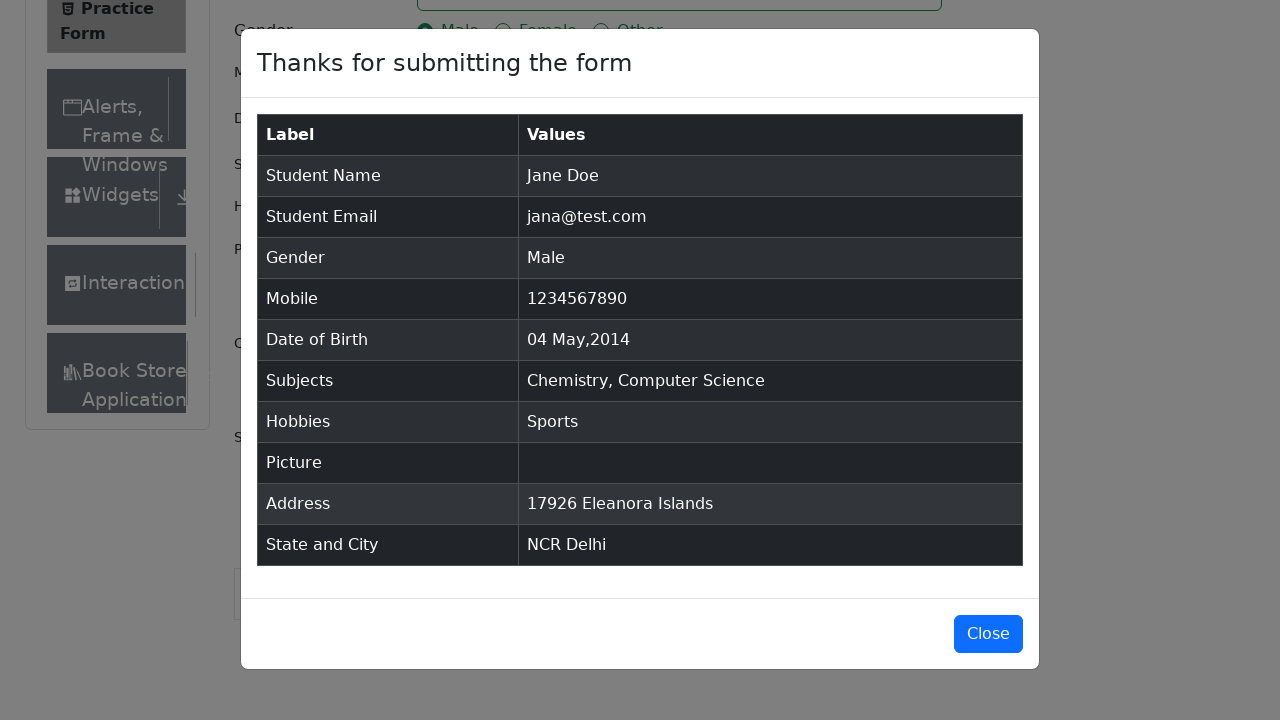

Verified student last name 'Doe' in result table
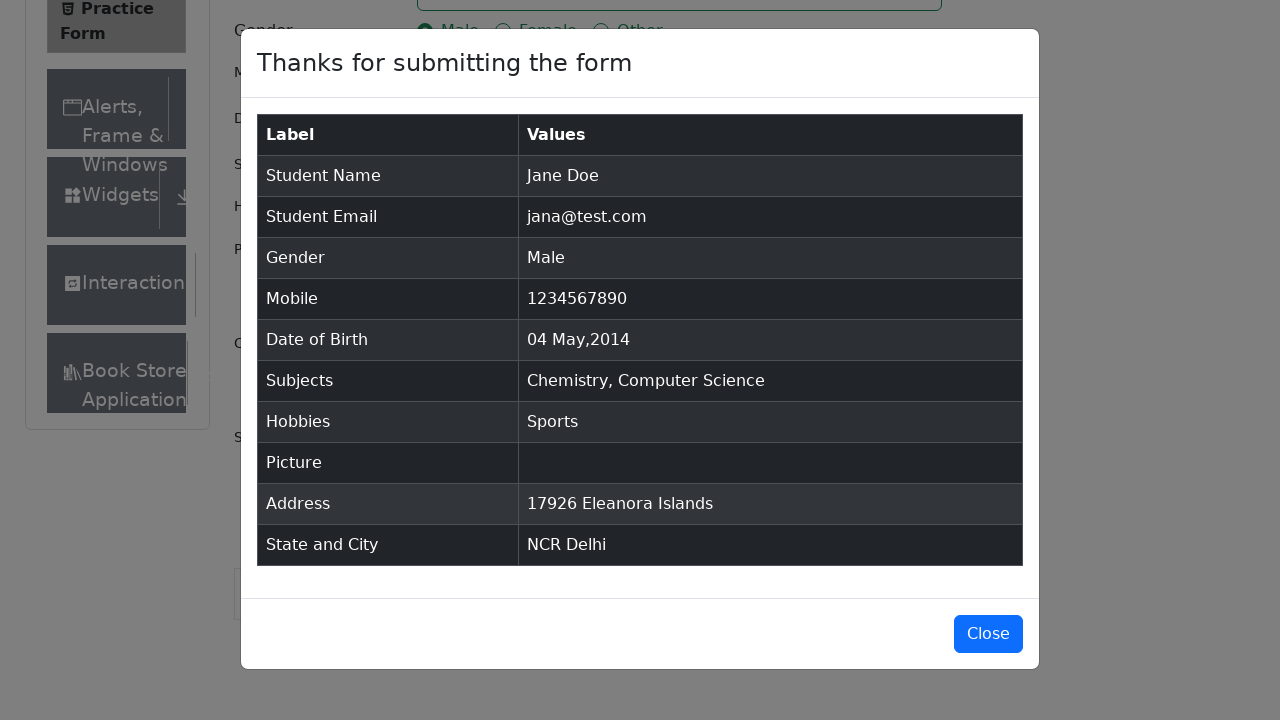

Verified student email 'jana@test.com' in result table
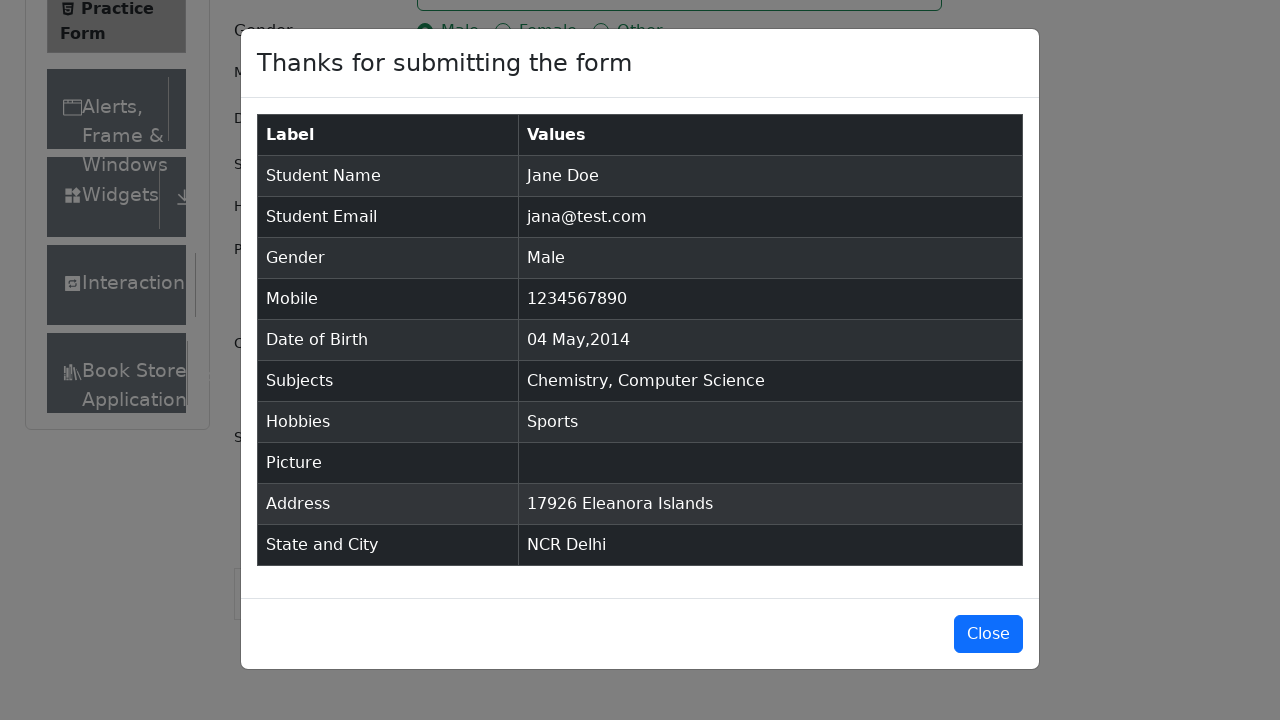

Verified mobile number '1234567890' in result table
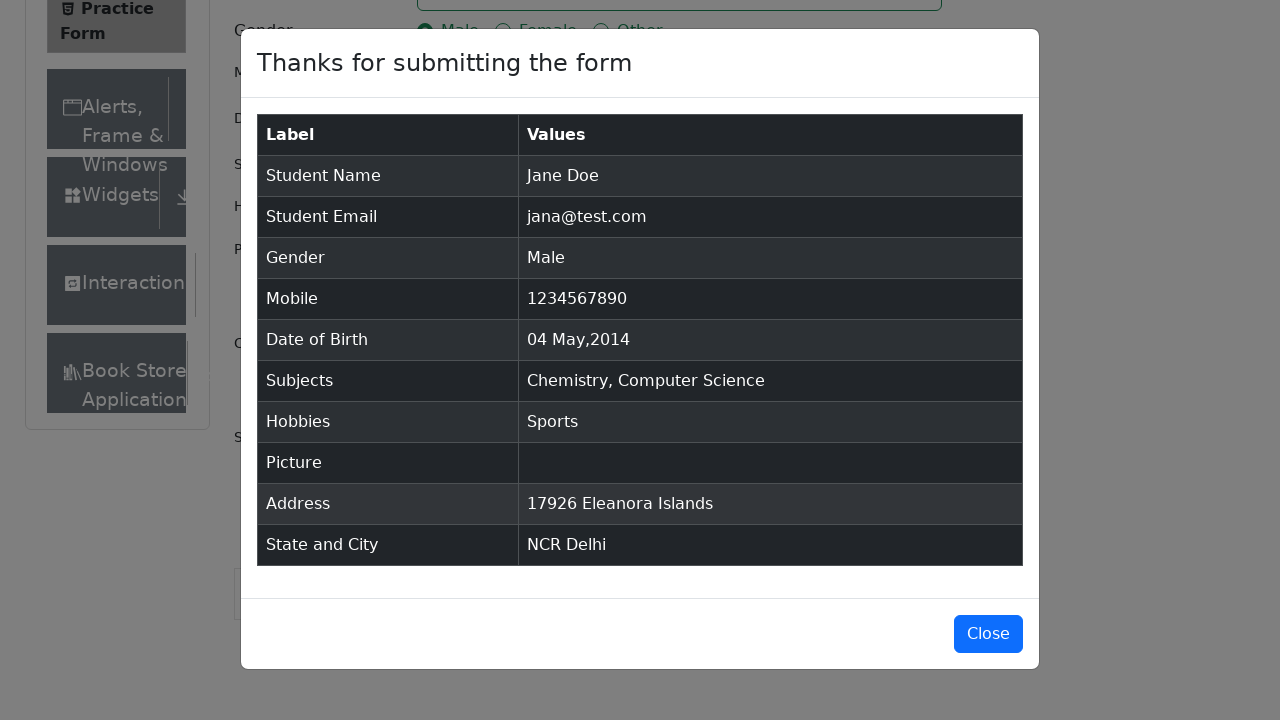

Verified date of birth '04 May,2014' in result table
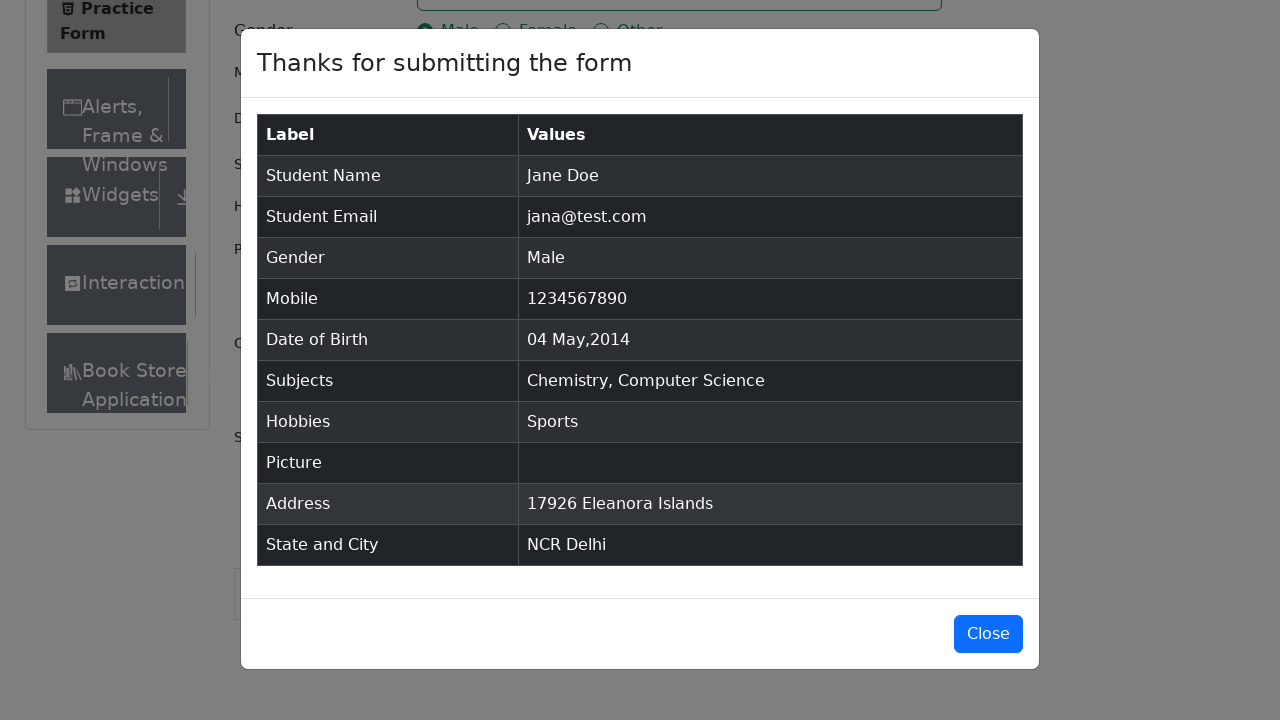

Verified subjects 'Chemistry, Computer Science' in result table
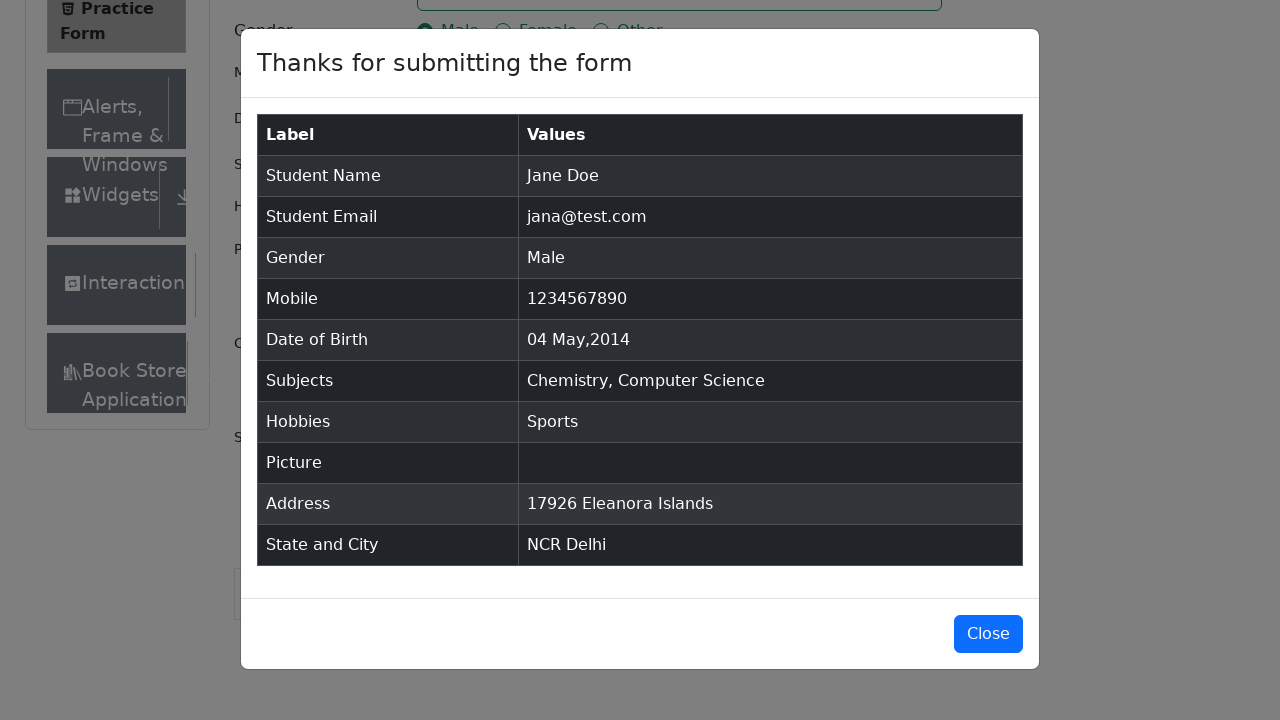

Verified address '17926 Eleanora Islands' in result table
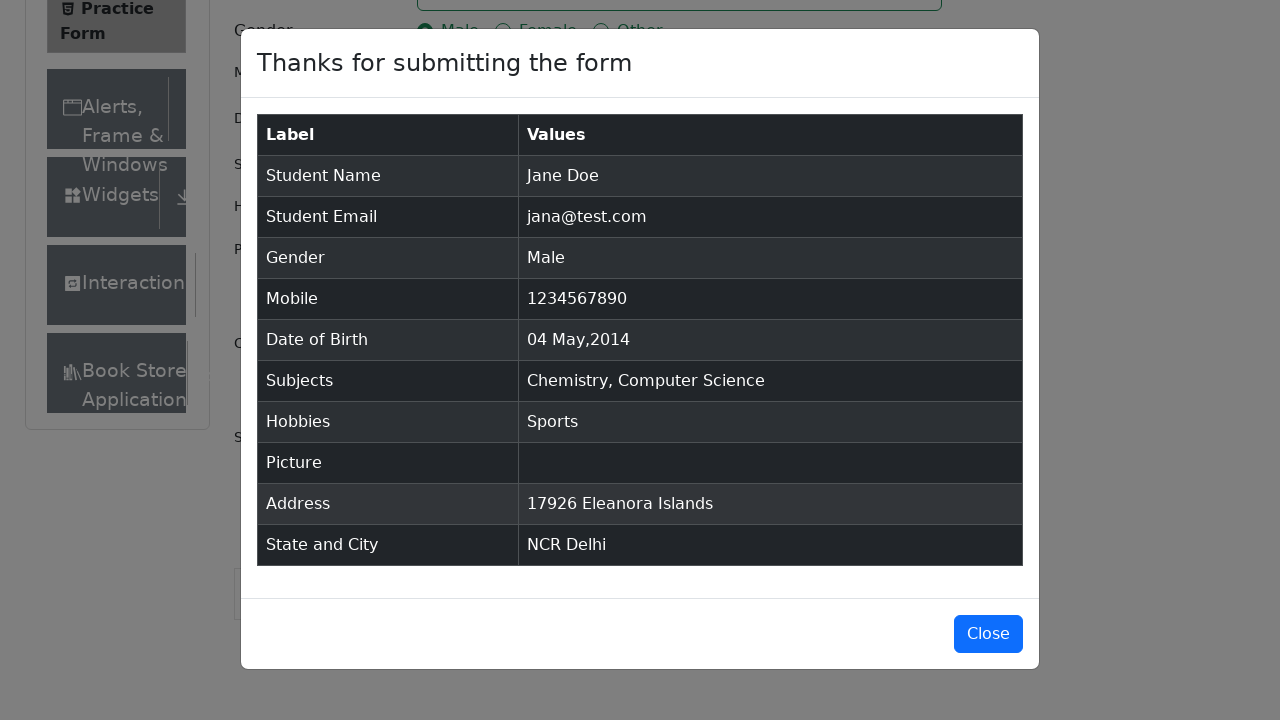

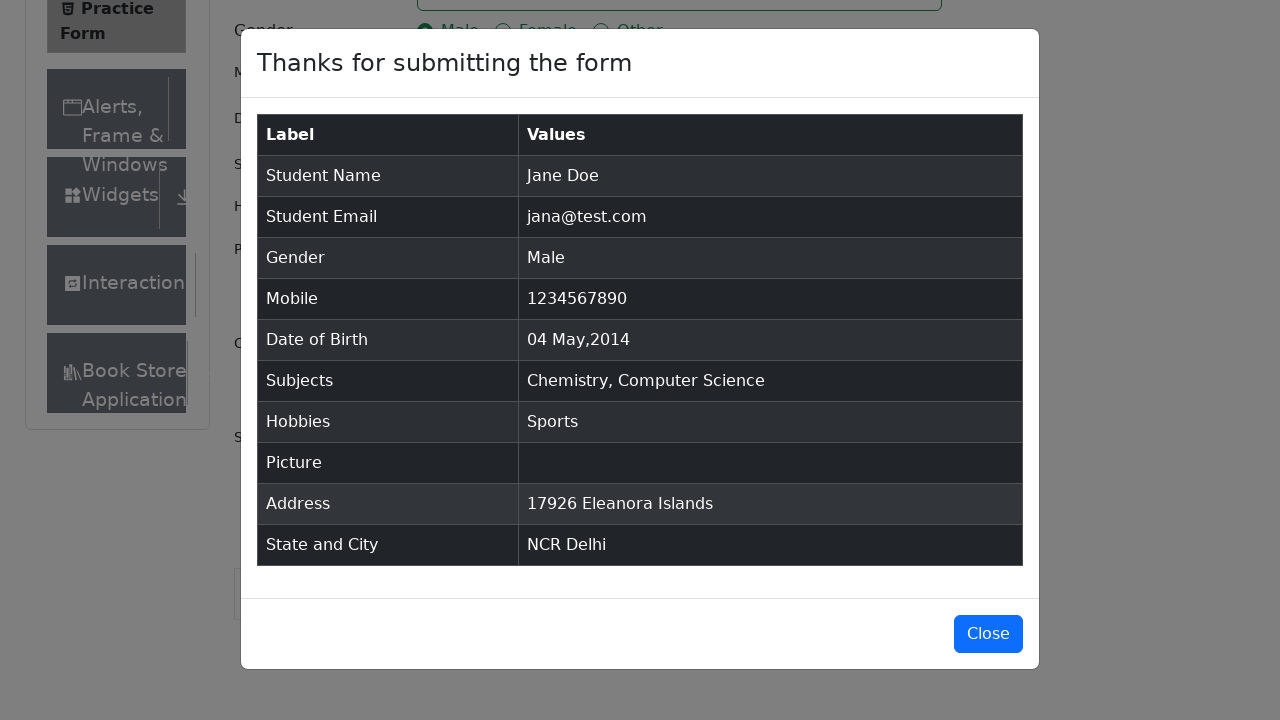